Tests that pressing Escape cancels edits

Starting URL: https://demo.playwright.dev/todomvc

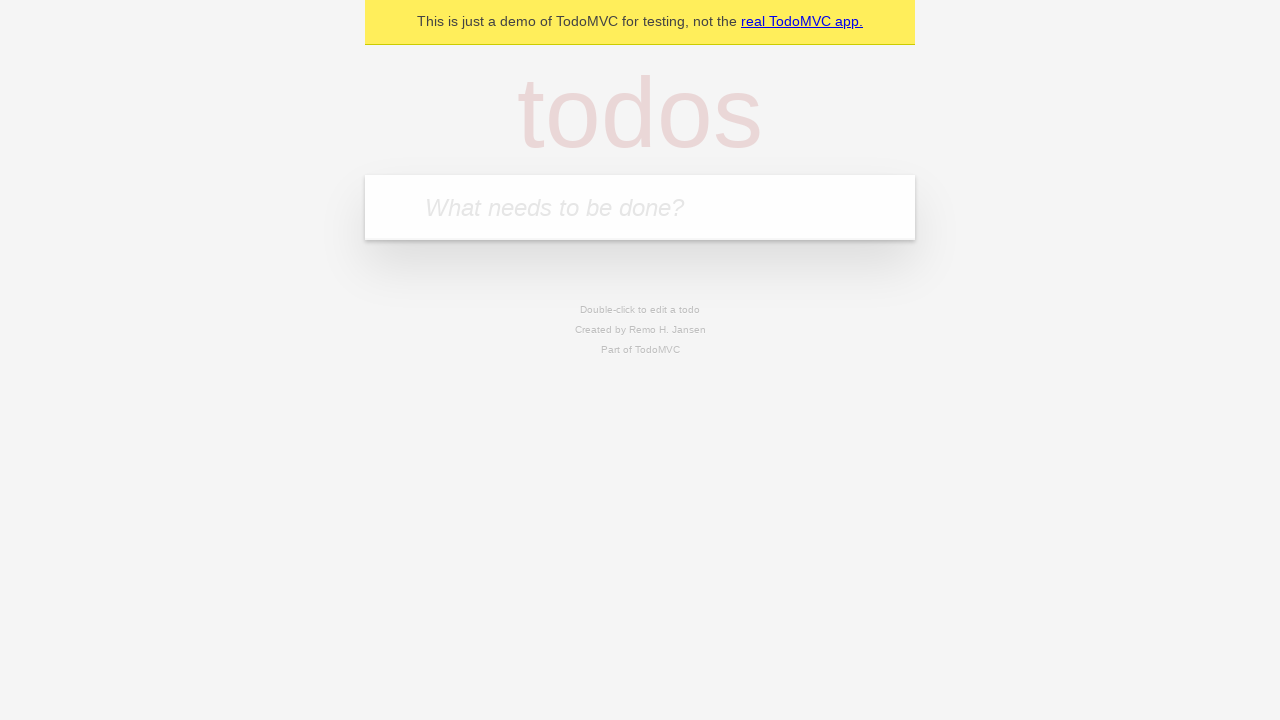

Filled new todo input with 'buy some cheese' on .new-todo
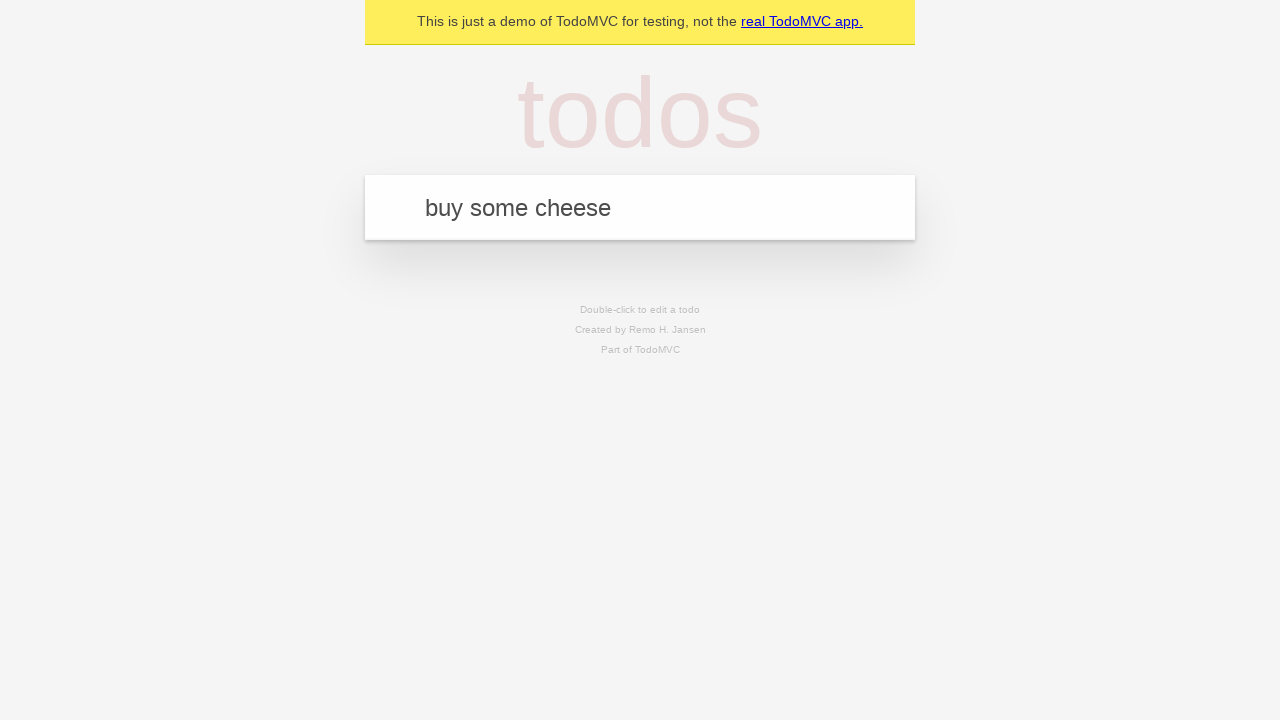

Pressed Enter to create first todo on .new-todo
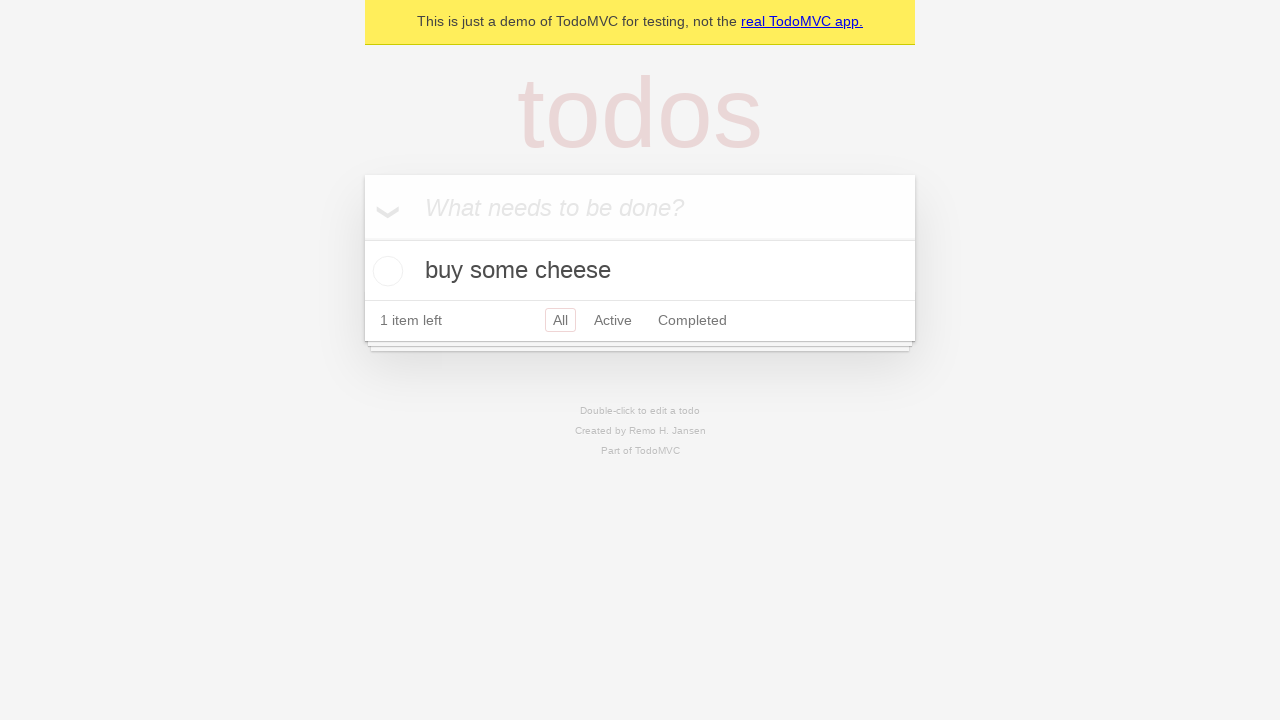

Filled new todo input with 'feed the cat' on .new-todo
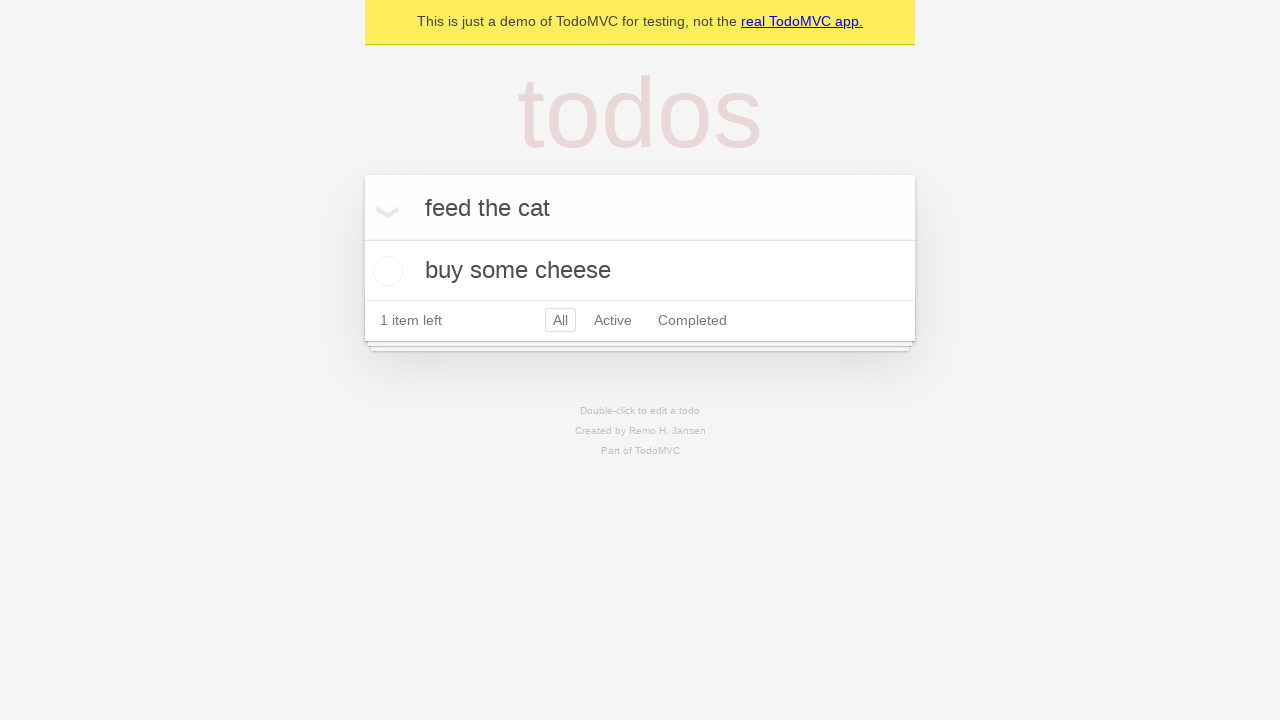

Pressed Enter to create second todo on .new-todo
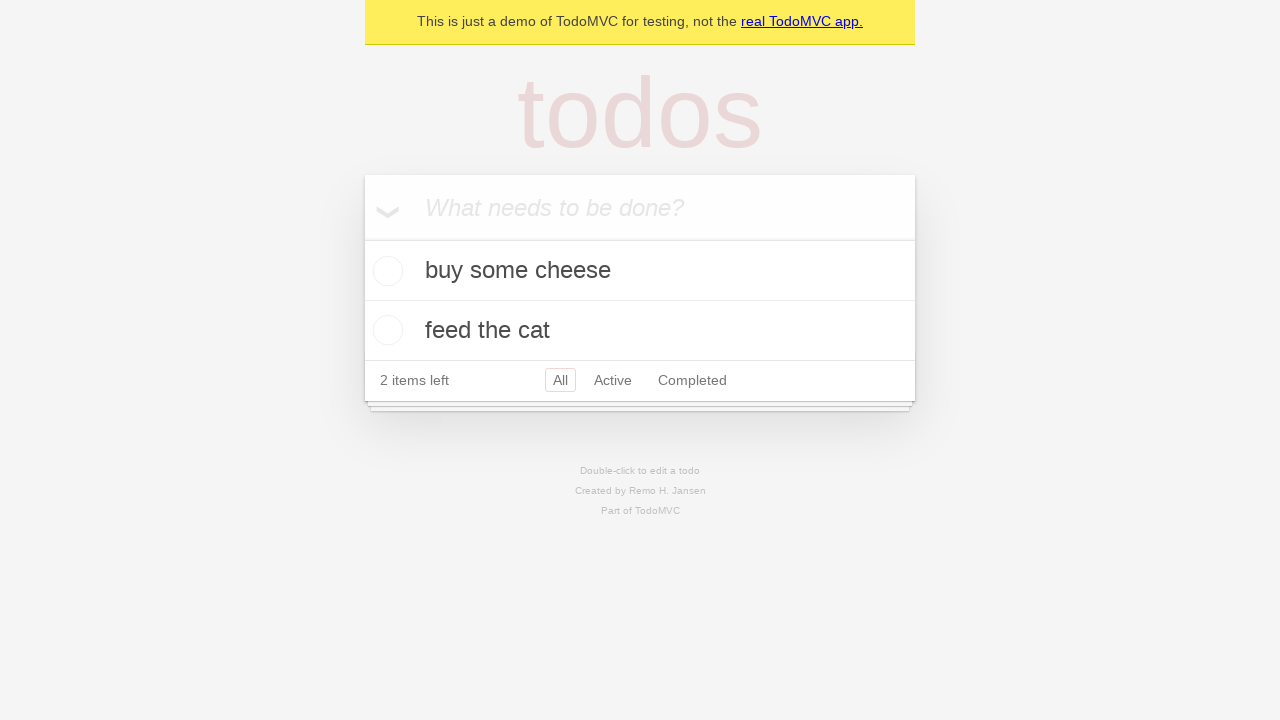

Filled new todo input with 'book a doctors appointment' on .new-todo
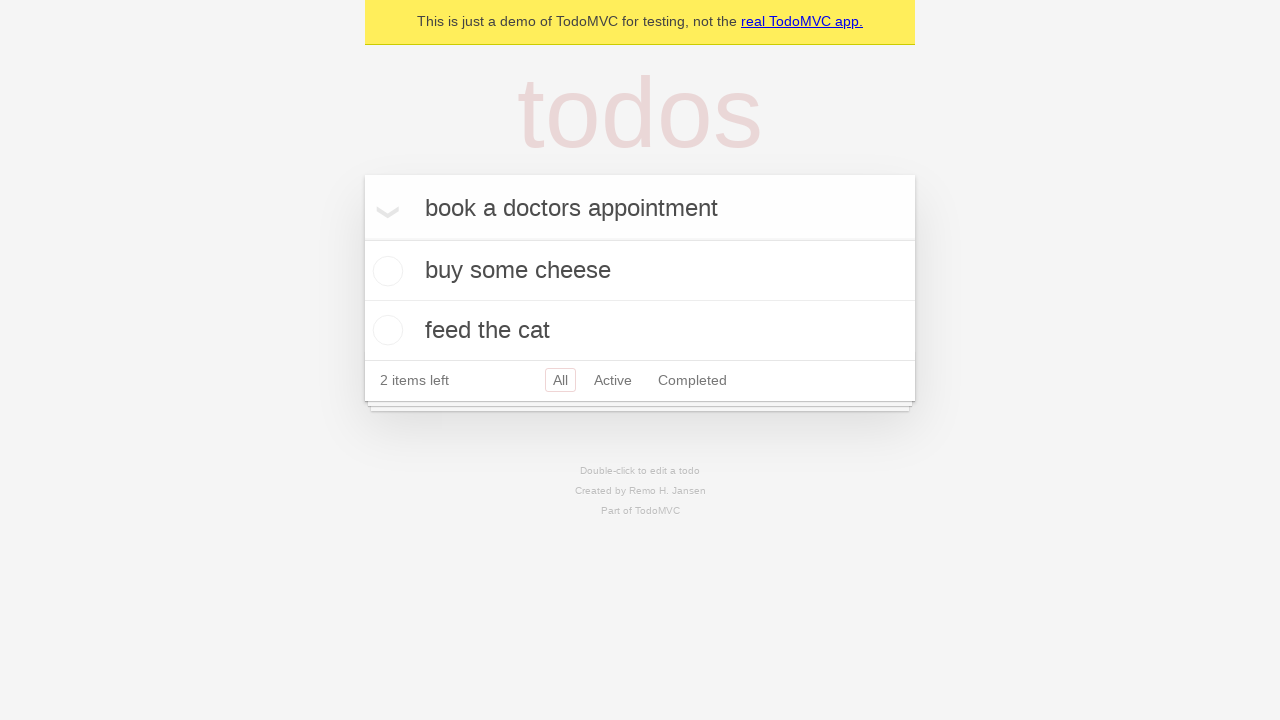

Pressed Enter to create third todo on .new-todo
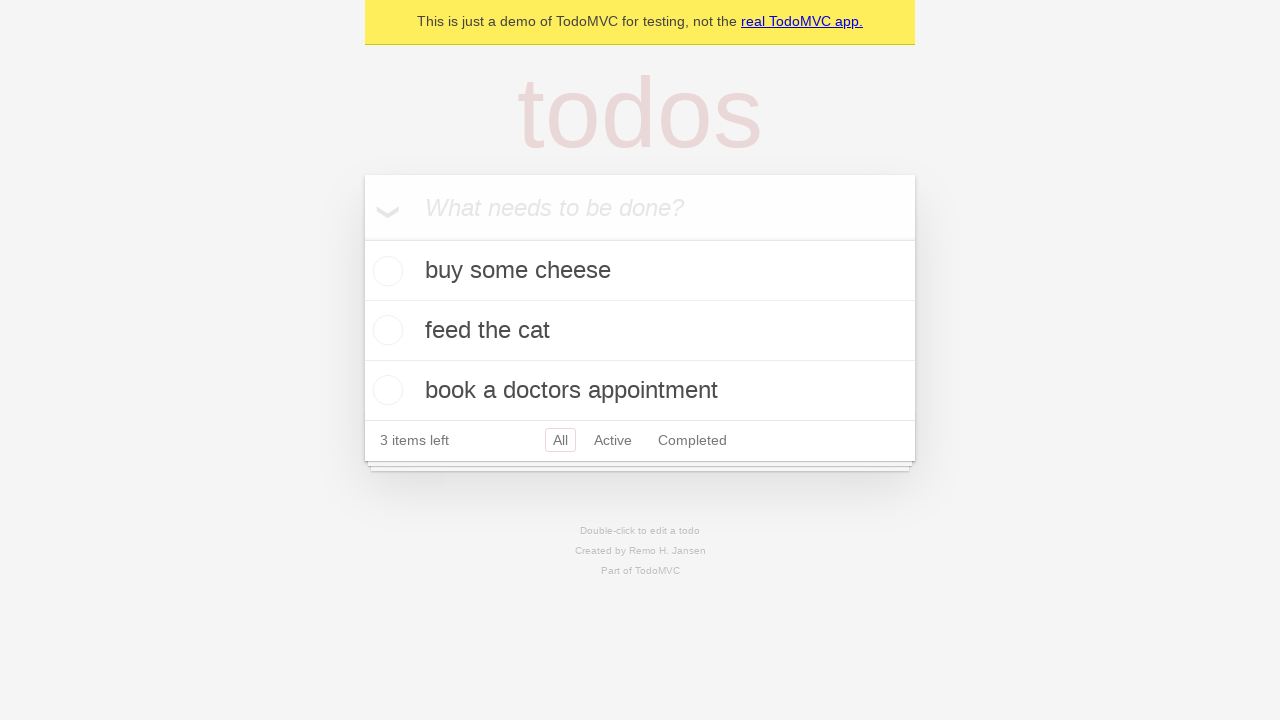

Double-clicked second todo to enter edit mode at (640, 331) on .todo-list li >> nth=1
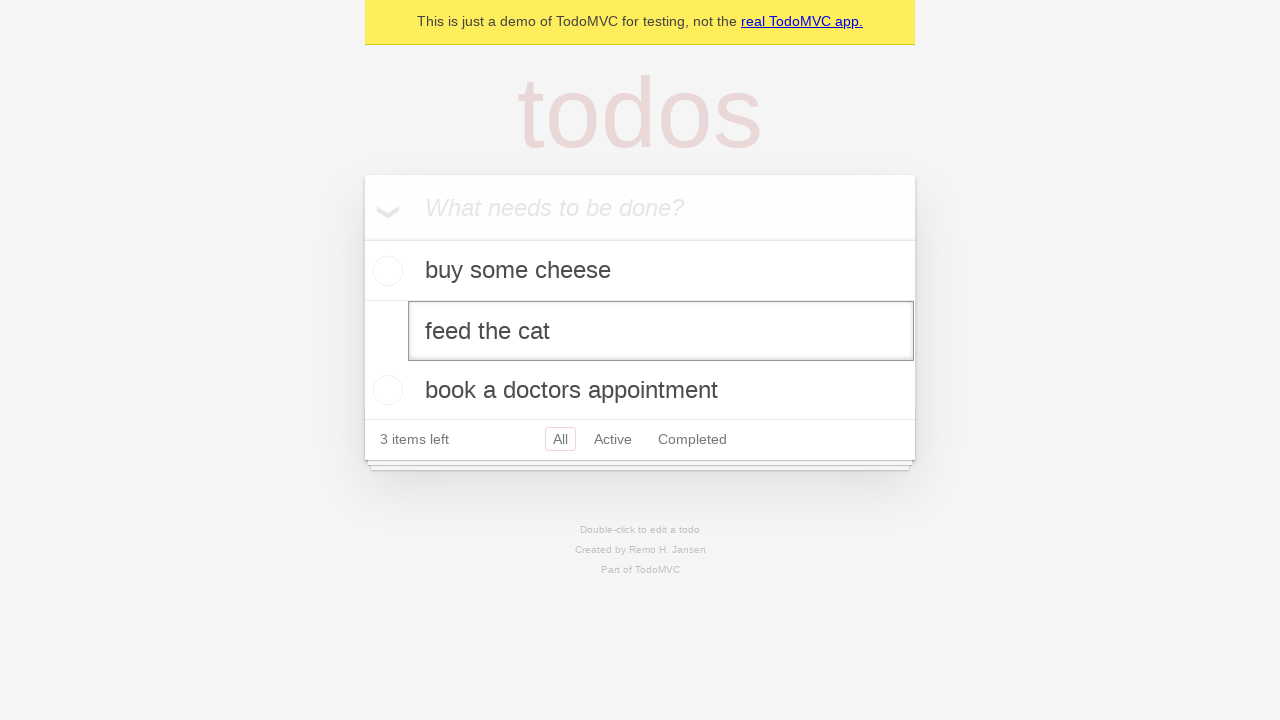

Pressed Escape to cancel edit on .todo-list li >> nth=1 >> .edit
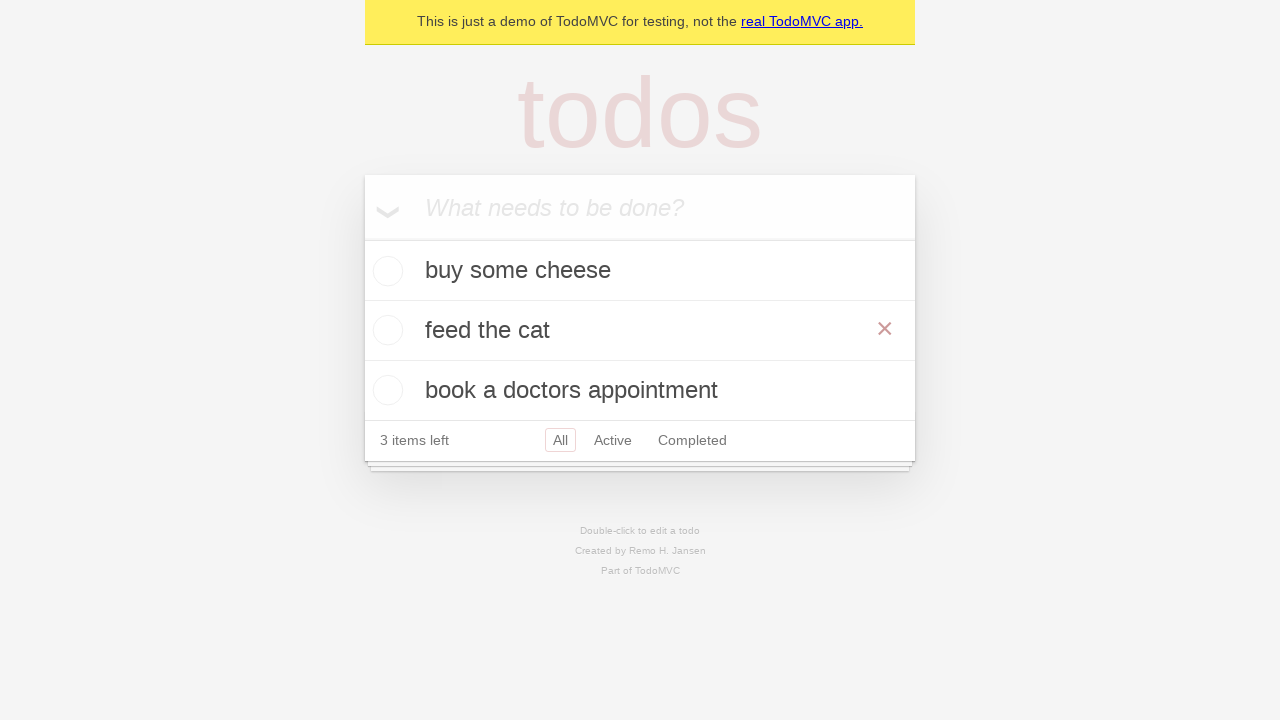

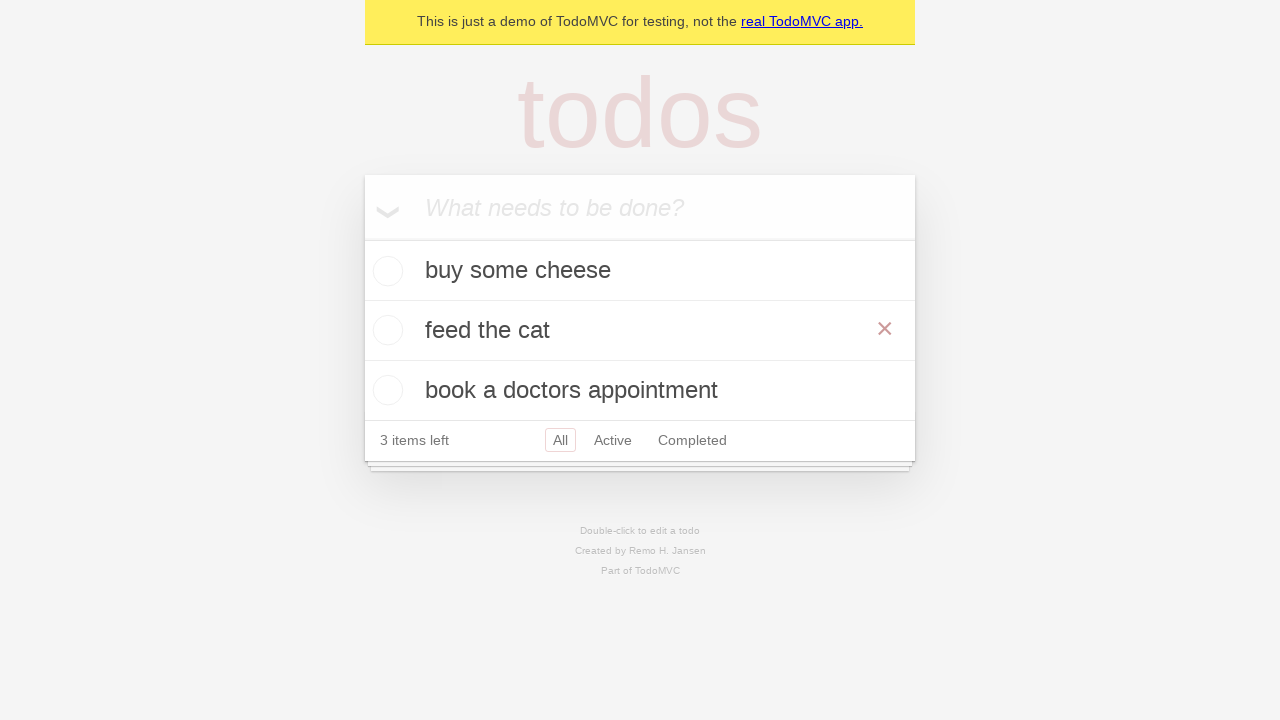